Tests JavaScript confirm alert by clicking a button that triggers a confirm dialog, verifying the text, and dismissing it

Starting URL: http://the-internet.herokuapp.com/javascript_alerts

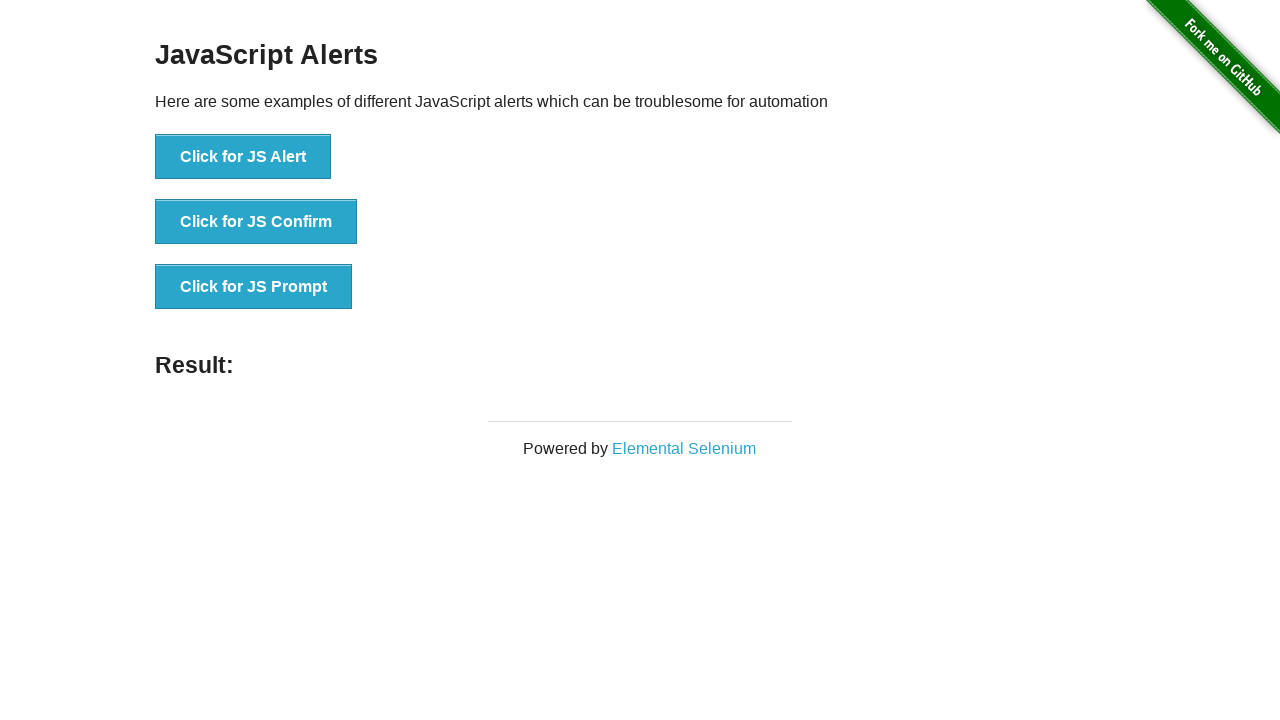

Verified confirm alert message is 'I am a JS Confirm'
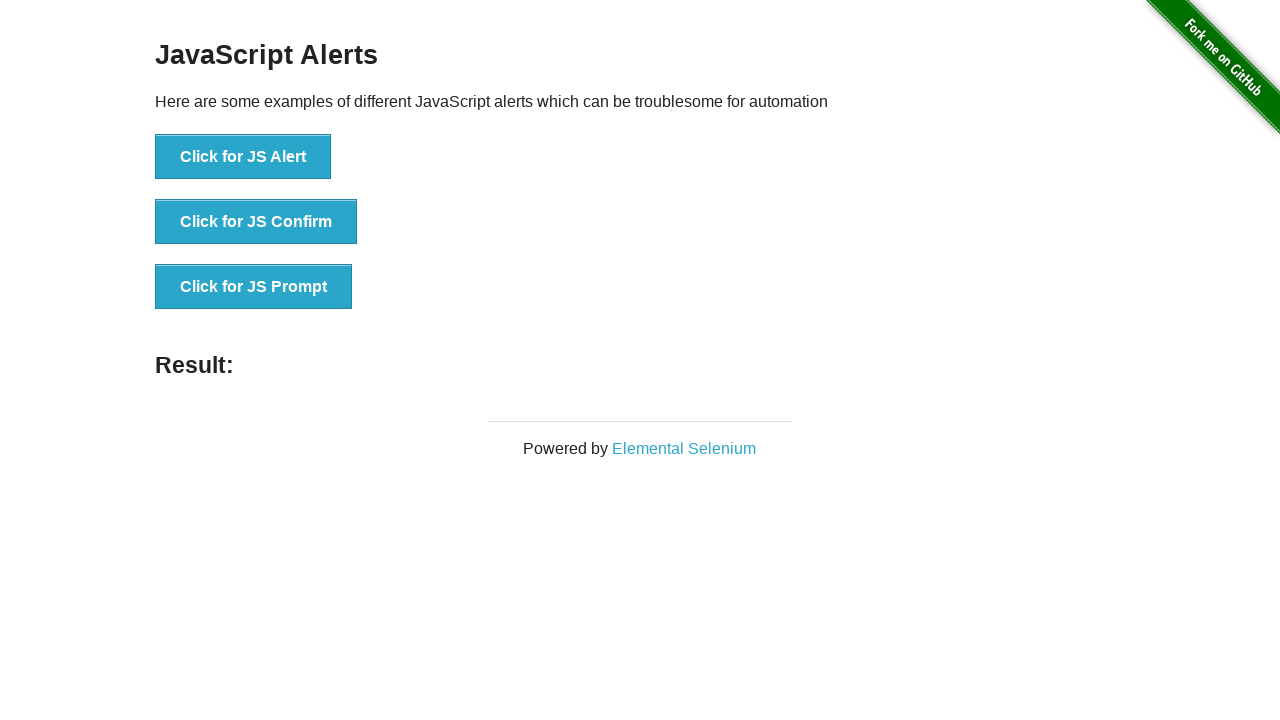

Clicked button to trigger JavaScript confirm alert at (256, 222) on xpath=//button[. = 'Click for JS Confirm']
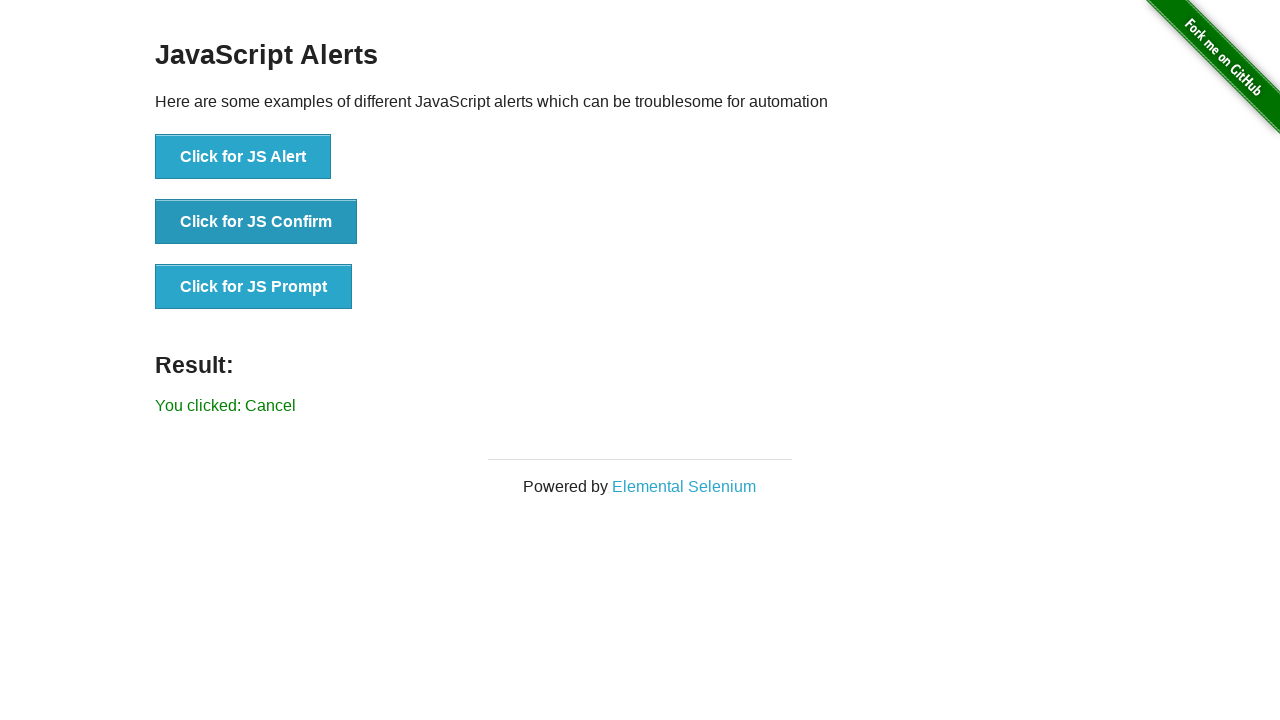

Waited for result element to appear after dismissing alert
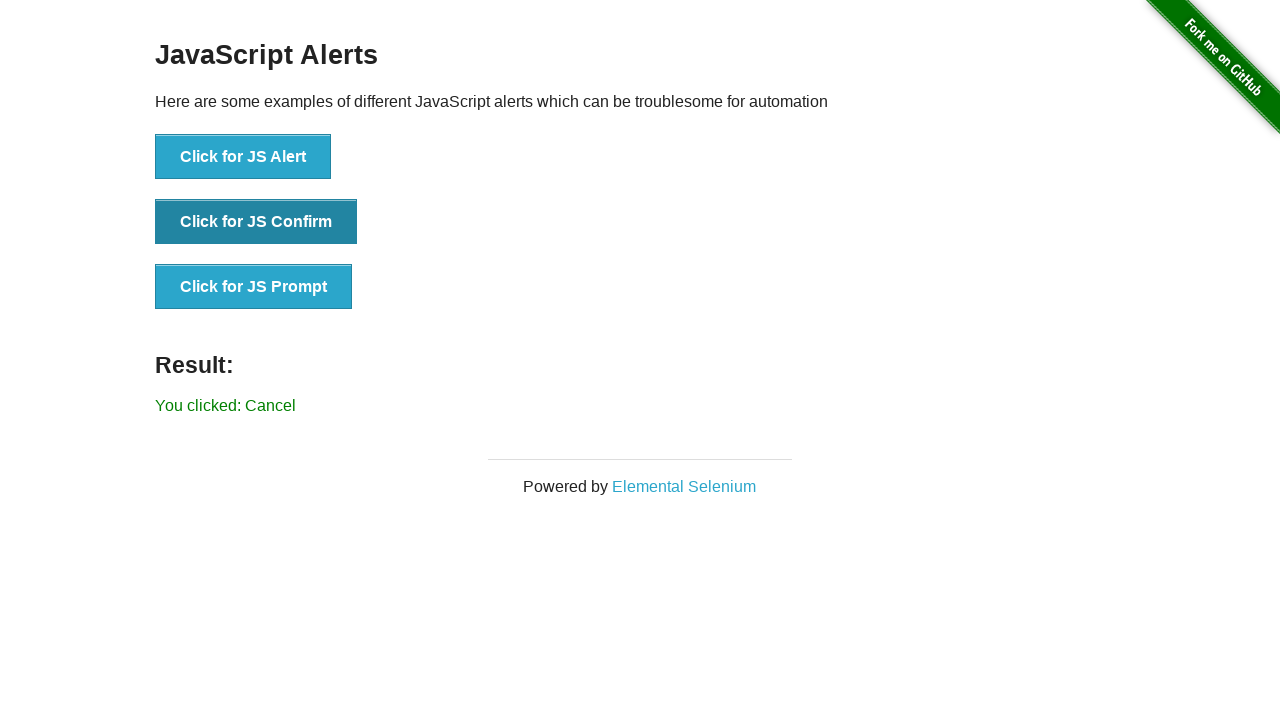

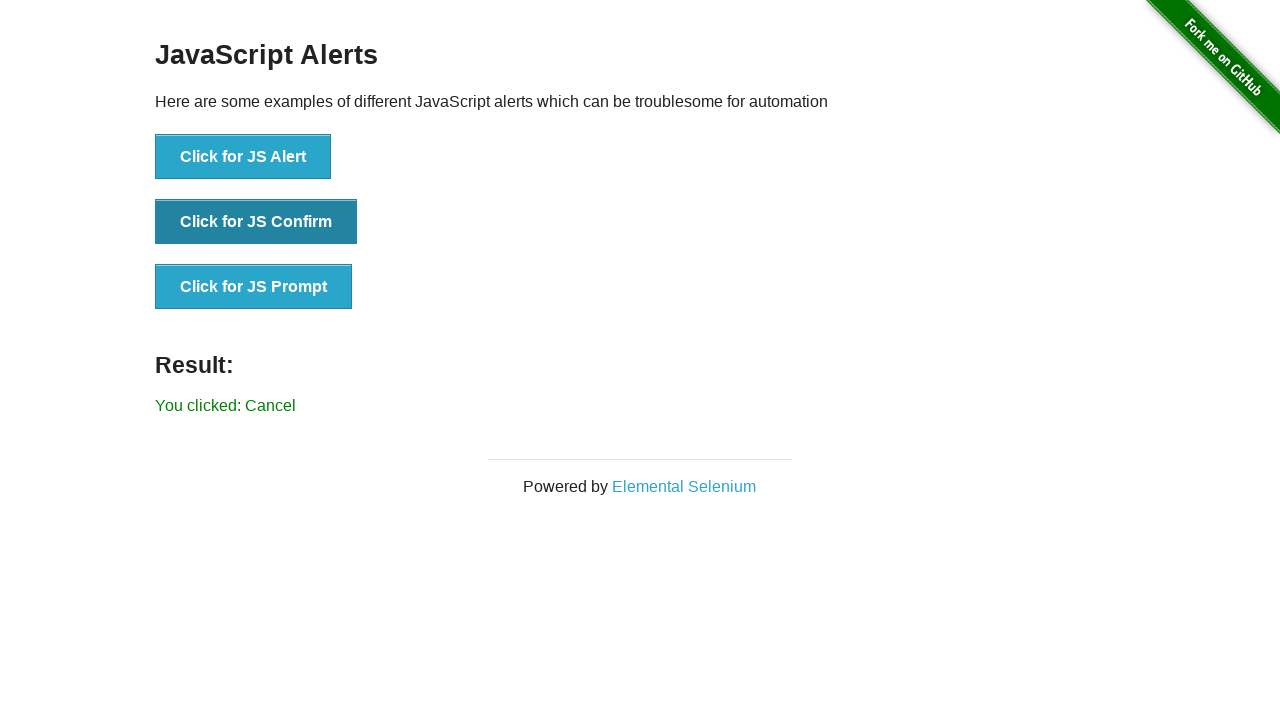